Tests editing a todo item by double-clicking, filling new text, and pressing Enter

Starting URL: https://demo.playwright.dev/todomvc

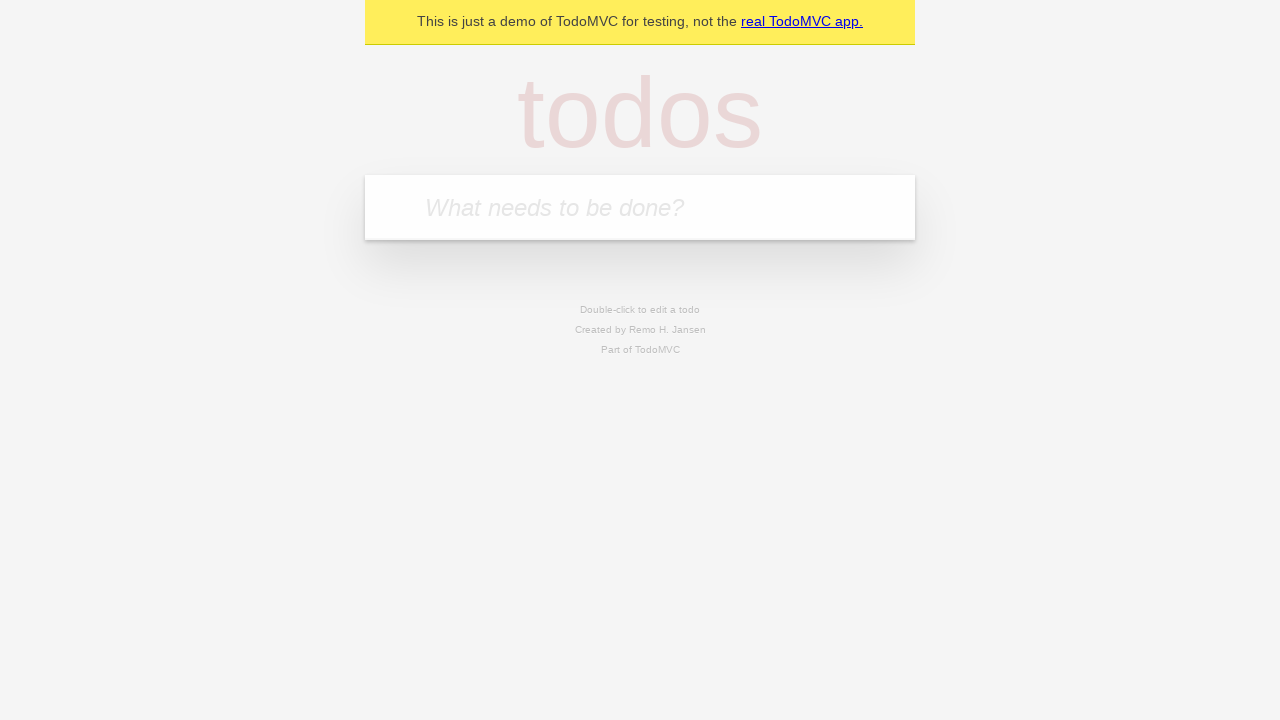

Filled new todo field with 'buy some cheese' on internal:attr=[placeholder="What needs to be done?"i]
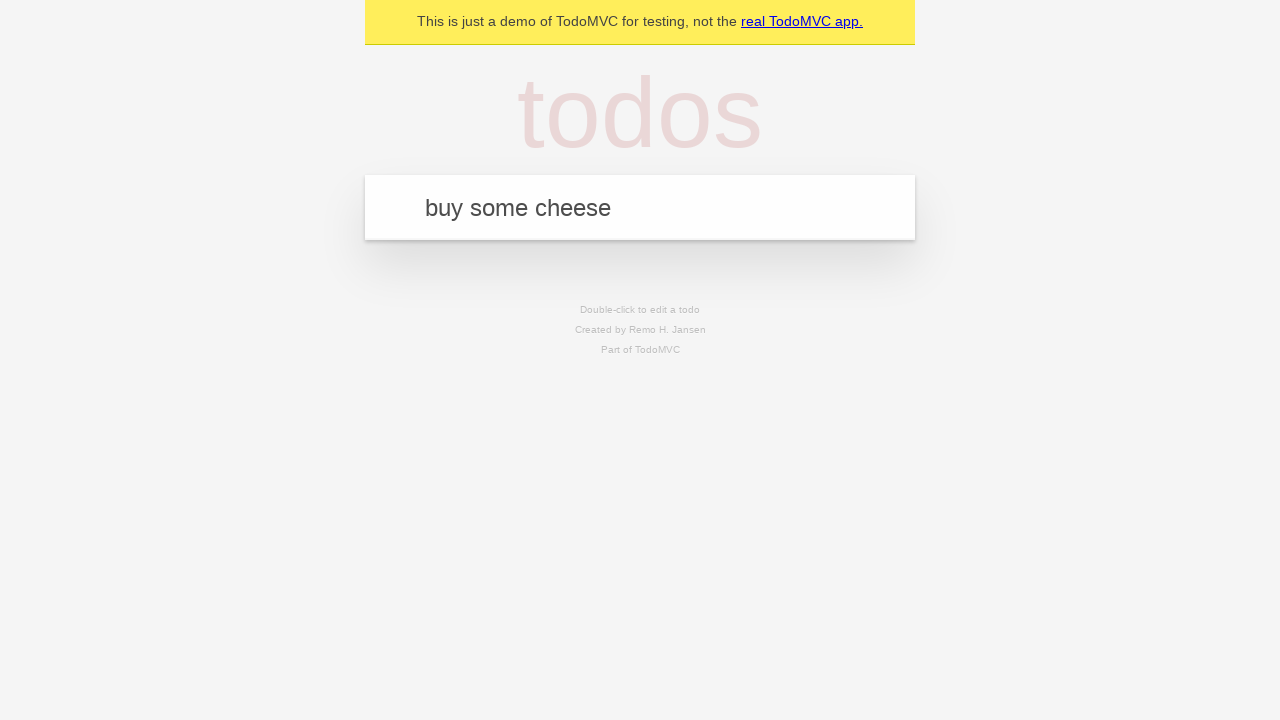

Pressed Enter to create todo 'buy some cheese' on internal:attr=[placeholder="What needs to be done?"i]
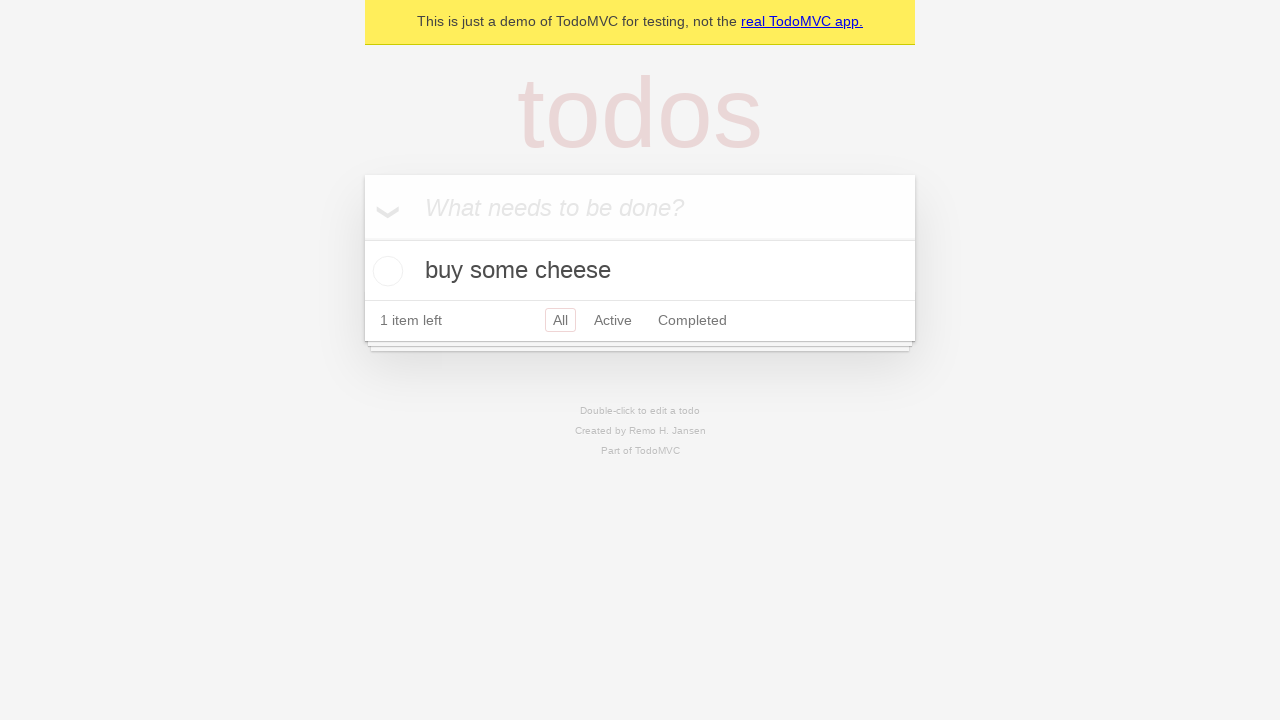

Filled new todo field with 'feed the cat' on internal:attr=[placeholder="What needs to be done?"i]
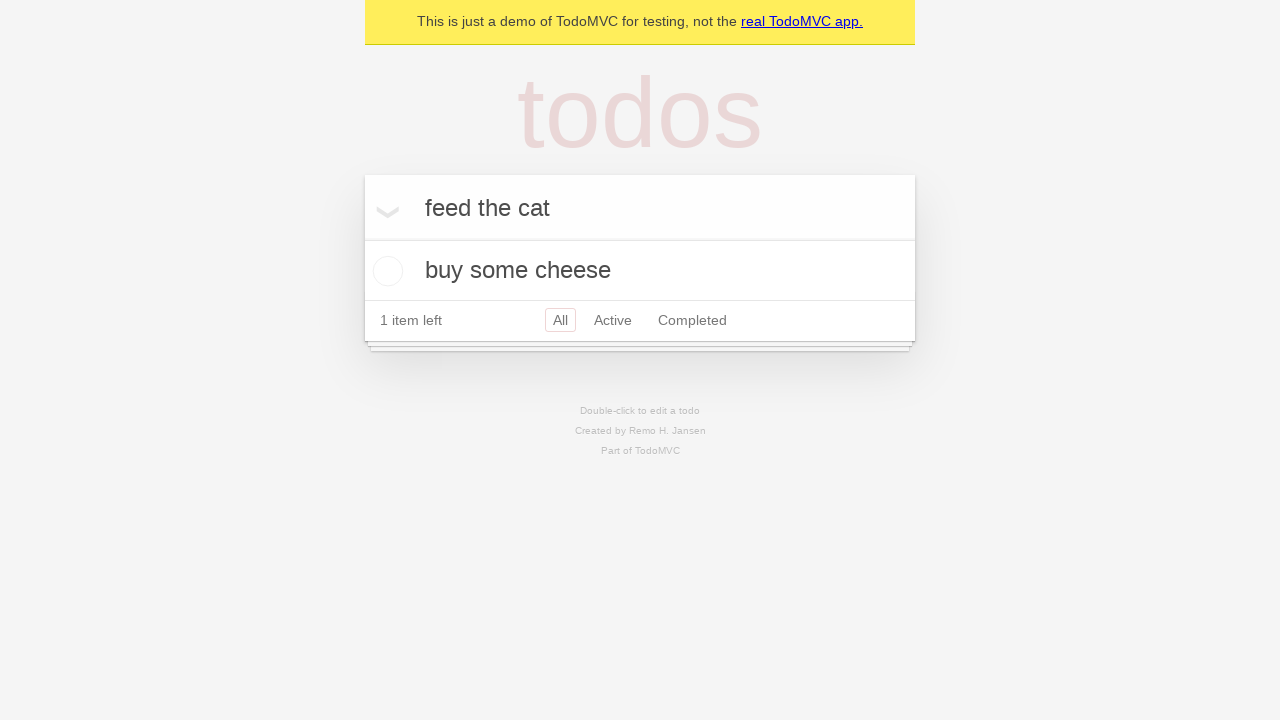

Pressed Enter to create todo 'feed the cat' on internal:attr=[placeholder="What needs to be done?"i]
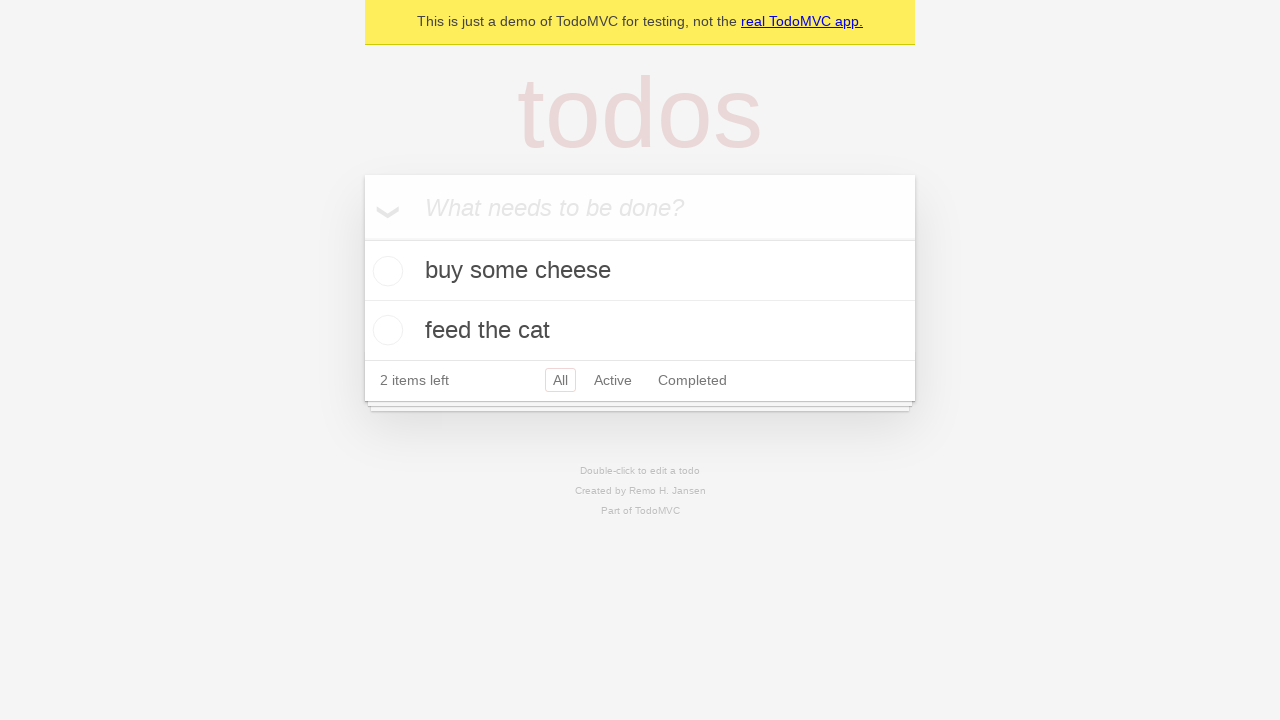

Filled new todo field with 'book a doctors appointment' on internal:attr=[placeholder="What needs to be done?"i]
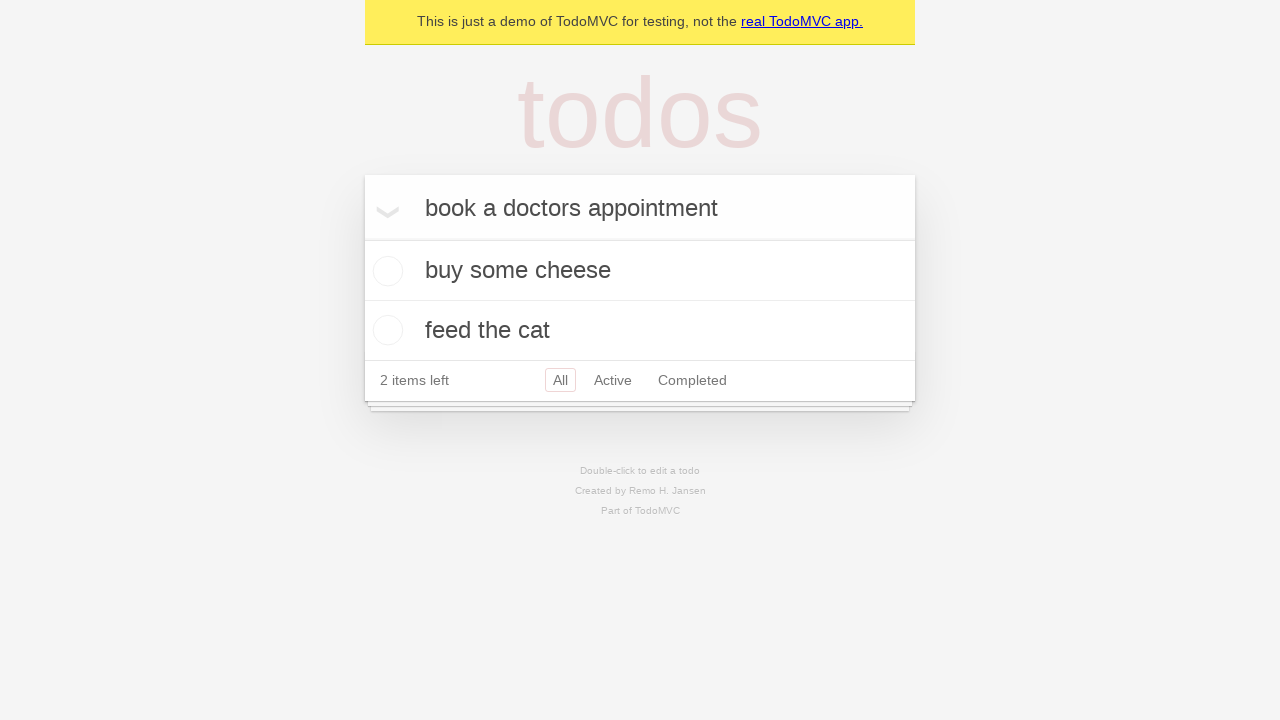

Pressed Enter to create todo 'book a doctors appointment' on internal:attr=[placeholder="What needs to be done?"i]
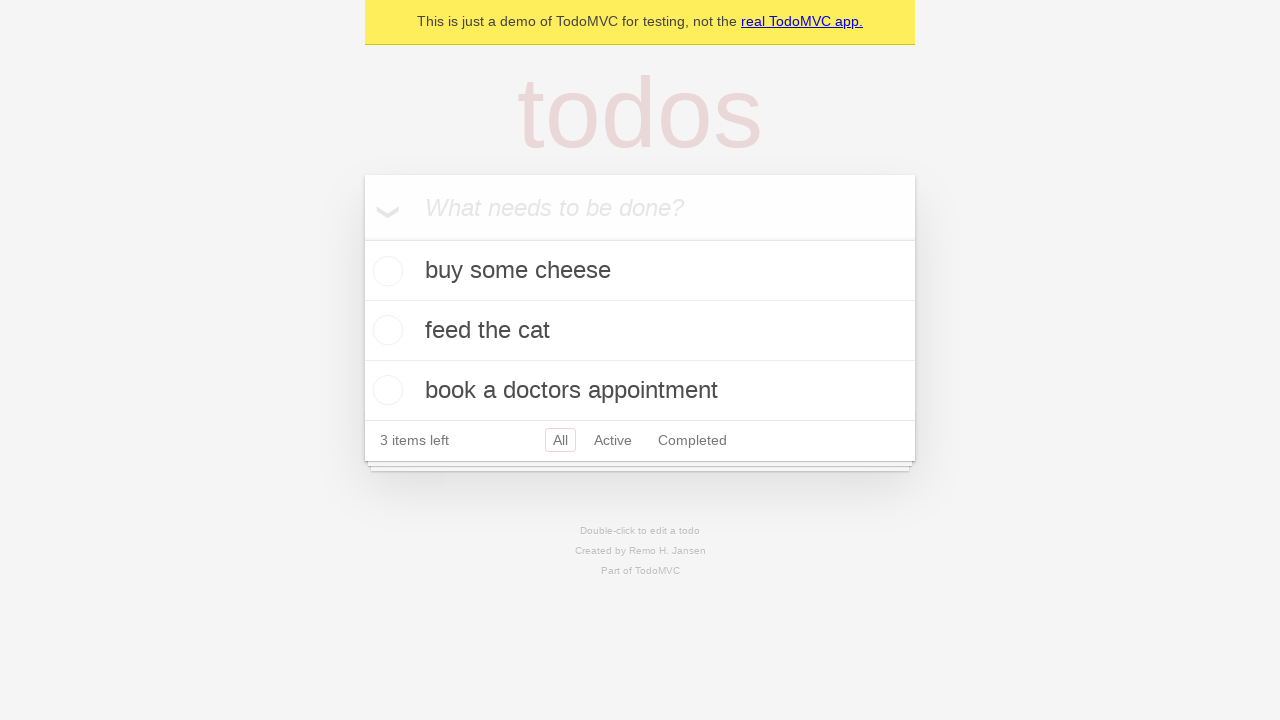

Waited for all 3 todo items to appear
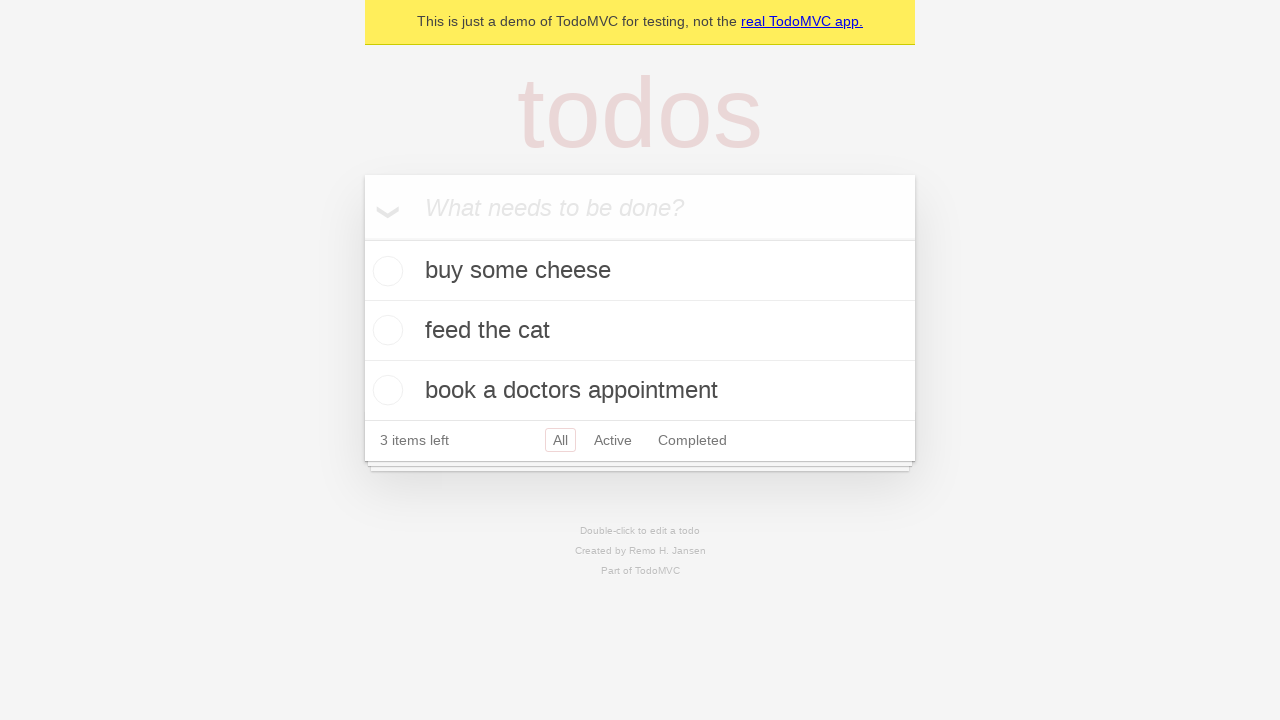

Double-clicked second todo item to enter edit mode at (640, 331) on internal:testid=[data-testid="todo-item"s] >> nth=1
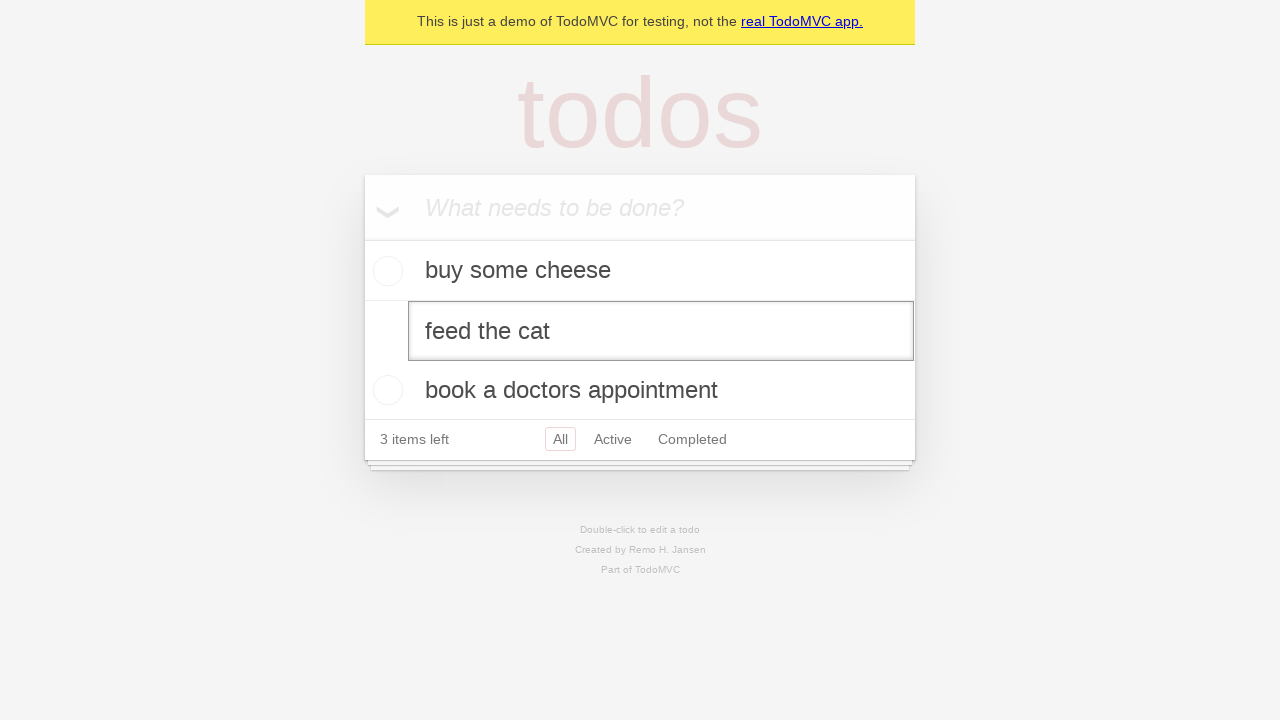

Filled edit field with new text 'buy some sausages' on internal:testid=[data-testid="todo-item"s] >> nth=1 >> internal:role=textbox[nam
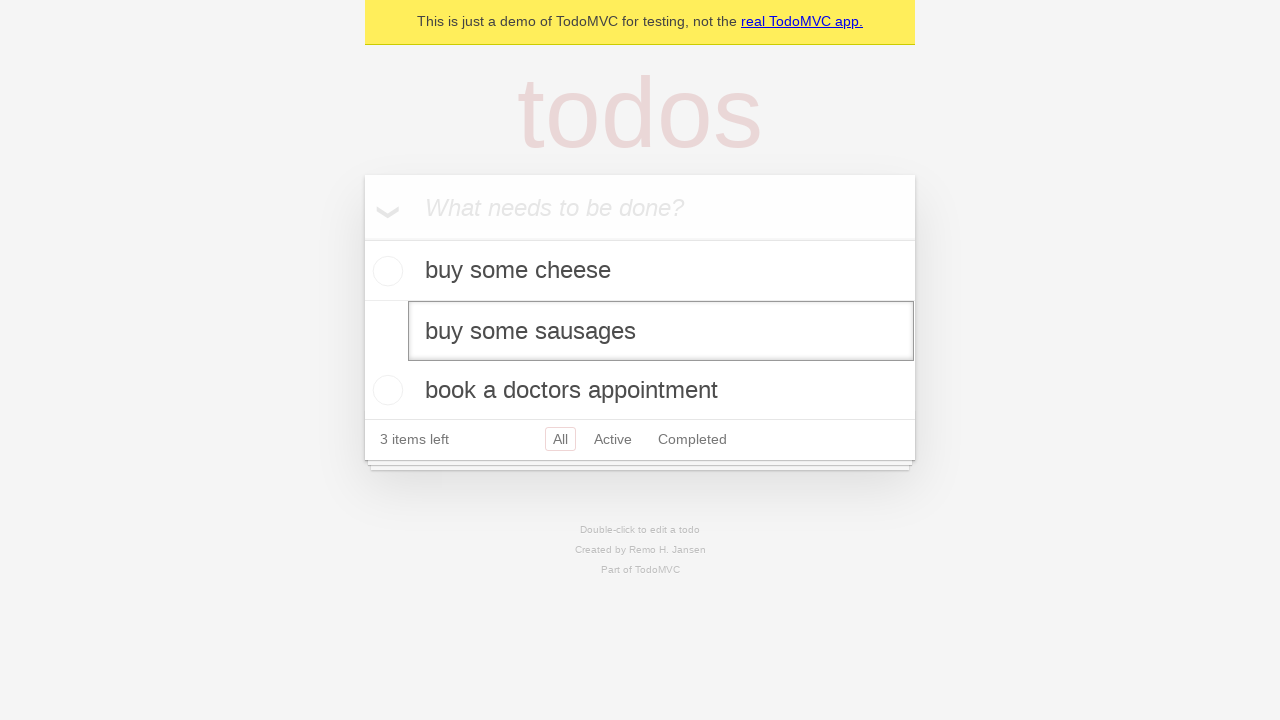

Pressed Enter to save the edited todo item on internal:testid=[data-testid="todo-item"s] >> nth=1 >> internal:role=textbox[nam
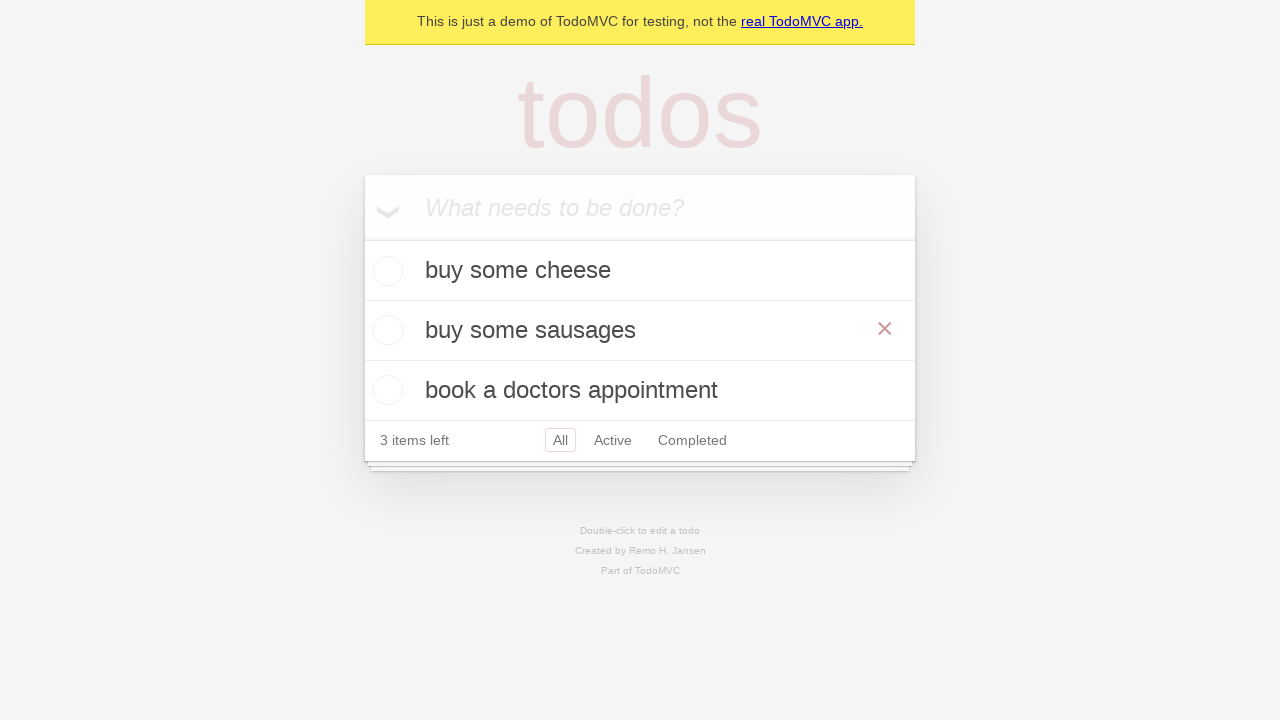

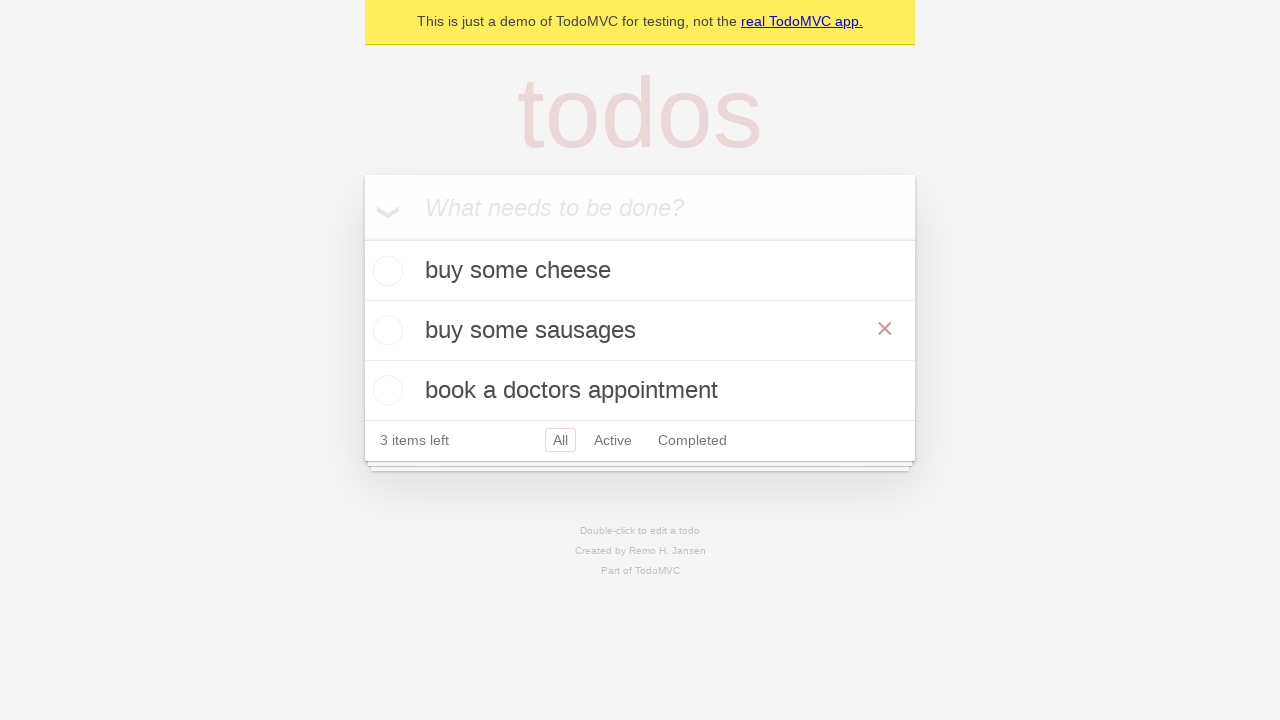